Tests triangle classification by entering invalid sides (8, 3, 15) and verifying it shows an error

Starting URL: https://testpages.eviltester.com/styled/apps/triangle/triangle001.html

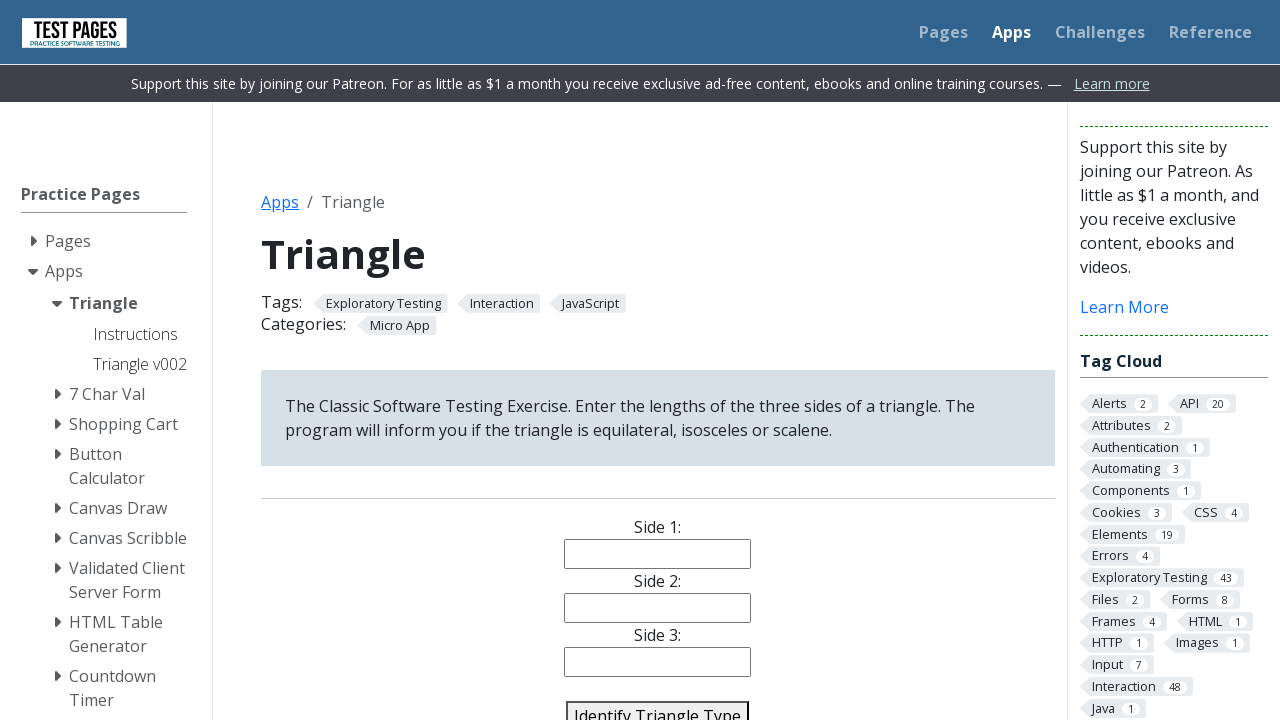

Filled side 1 with value 8 on #side1
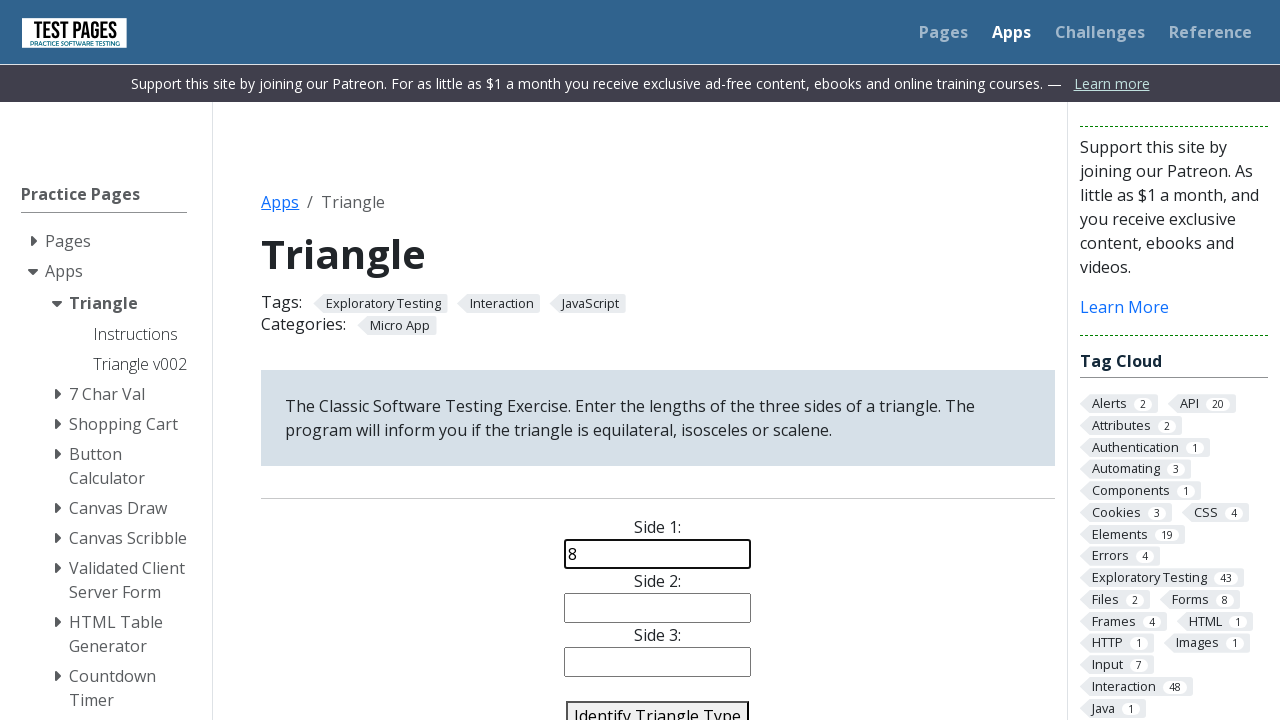

Filled side 2 with value 3 on #side2
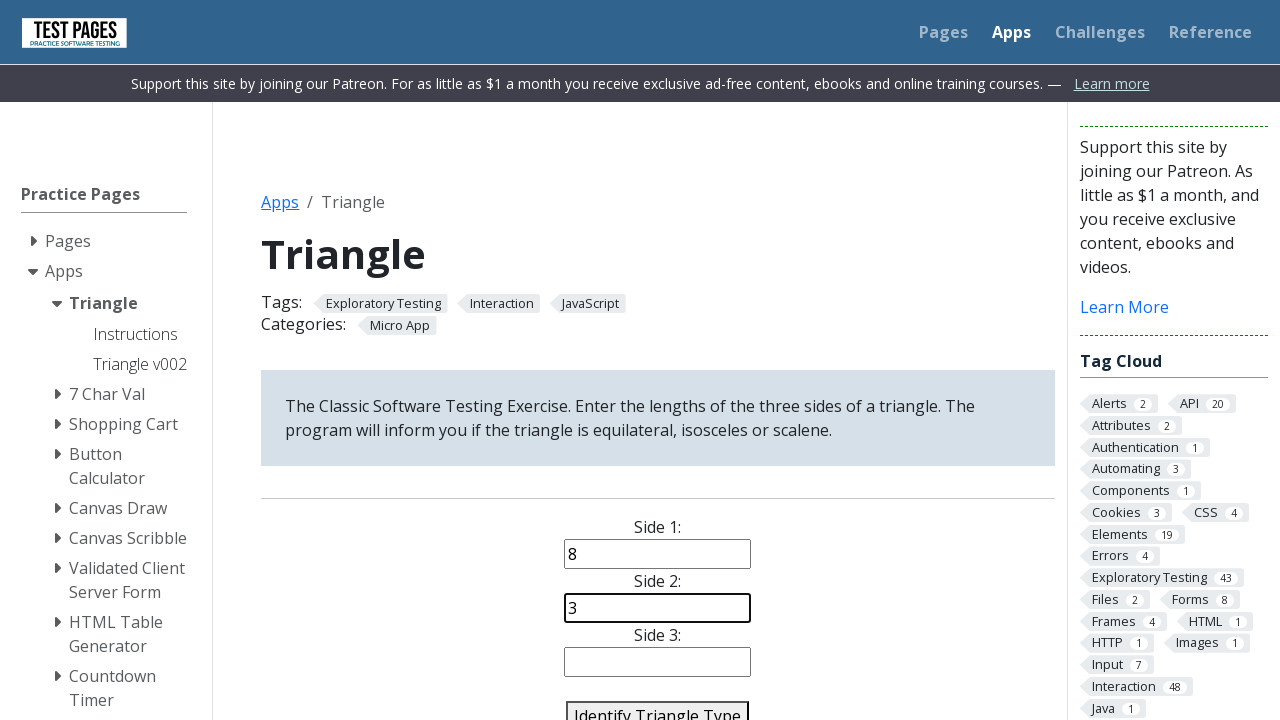

Filled side 3 with value 15 on #side3
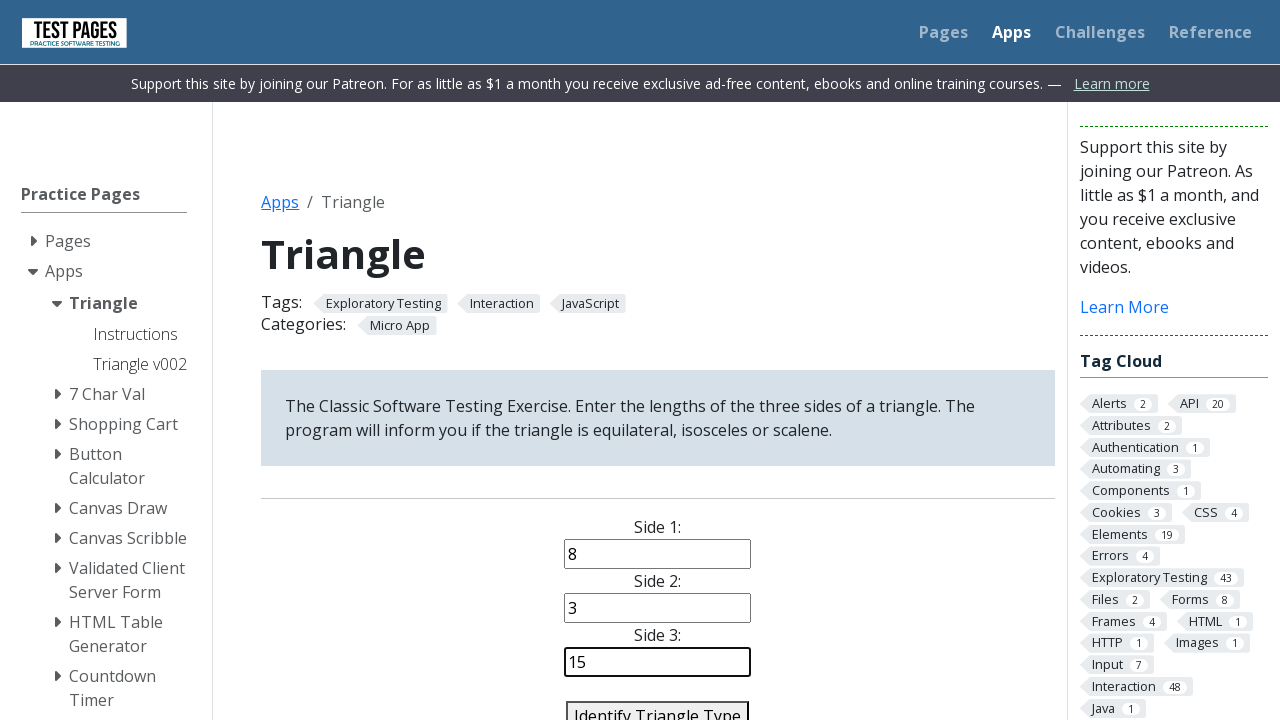

Clicked identify triangle button to classify triangle with sides 8, 3, 15 at (658, 705) on #identify-triangle-action
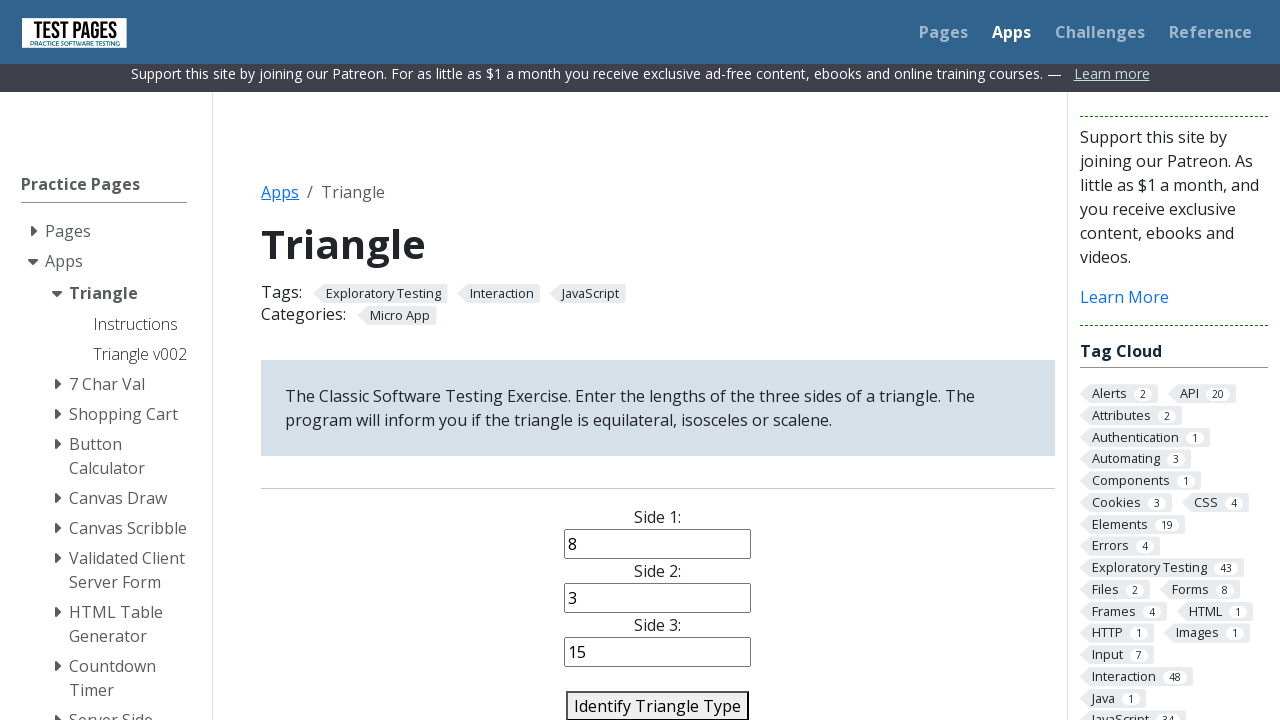

Triangle classification result appeared, displaying error for invalid triangle
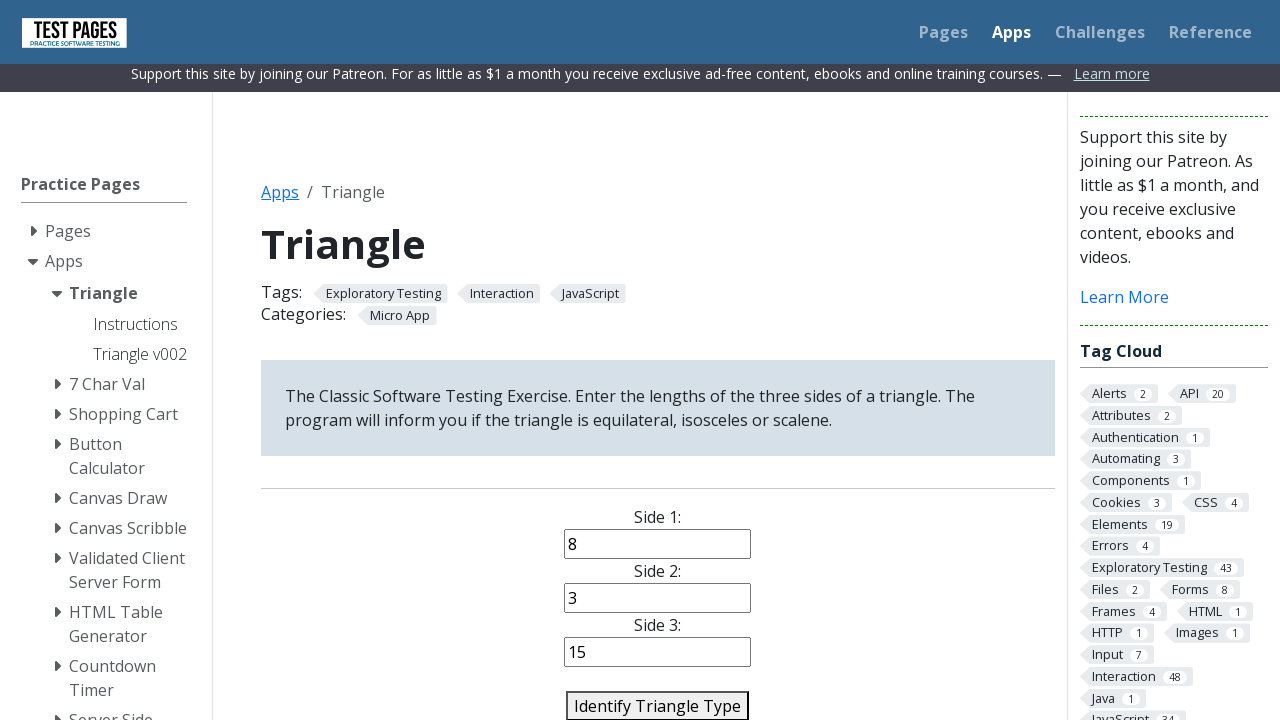

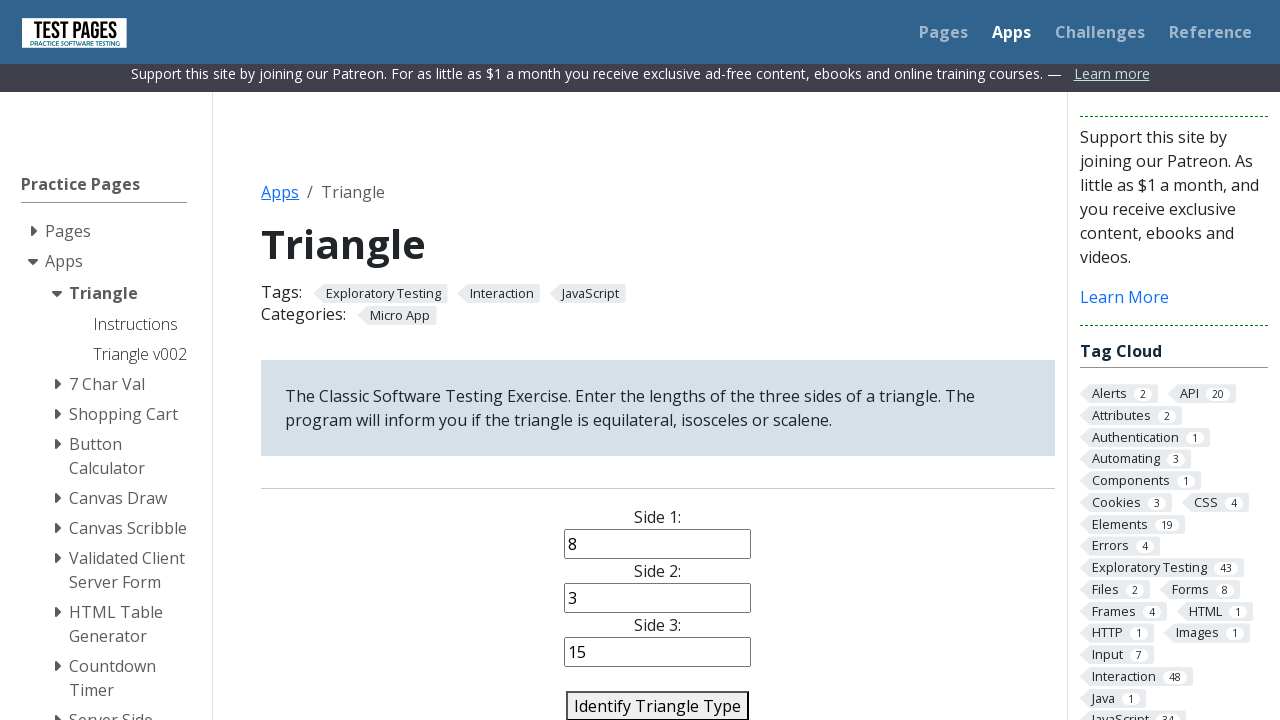